Tests form submission with boundary day value (31), verifying successful submission

Starting URL: https://elenarivero.github.io/ejercicio3/index.html

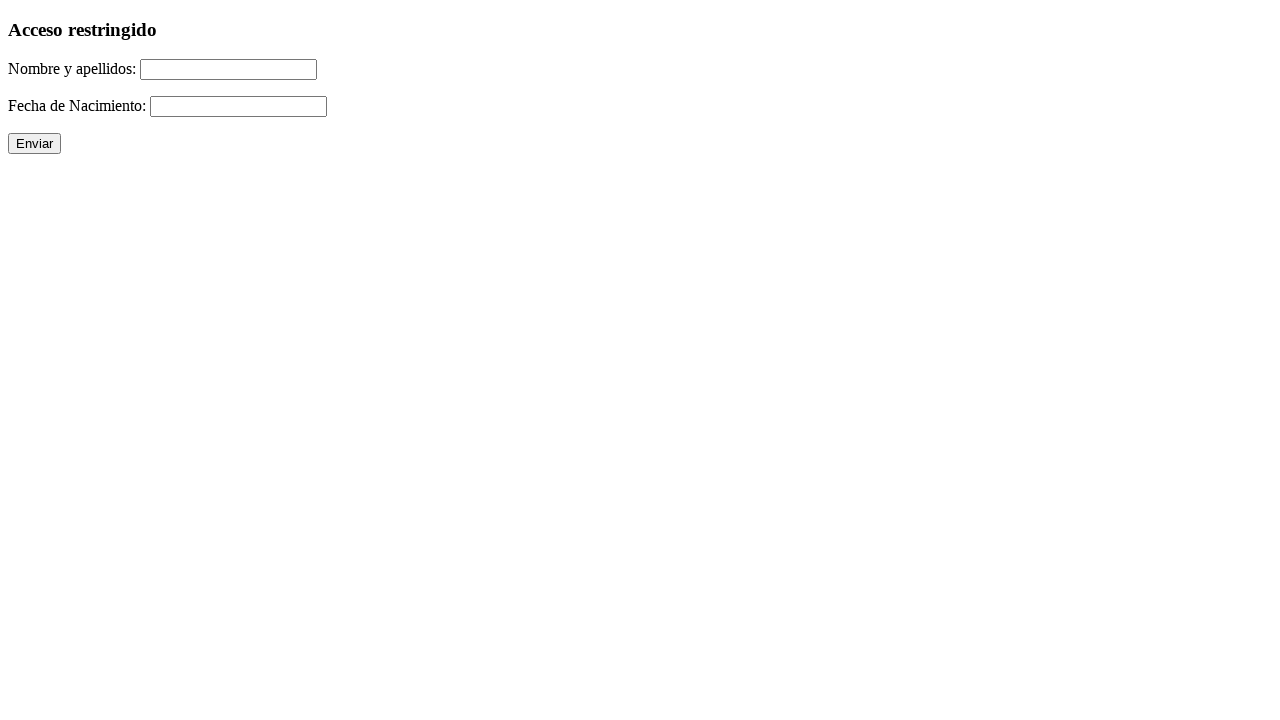

Filled name field with 'Jesus Garcia-Pereira' on #nomap
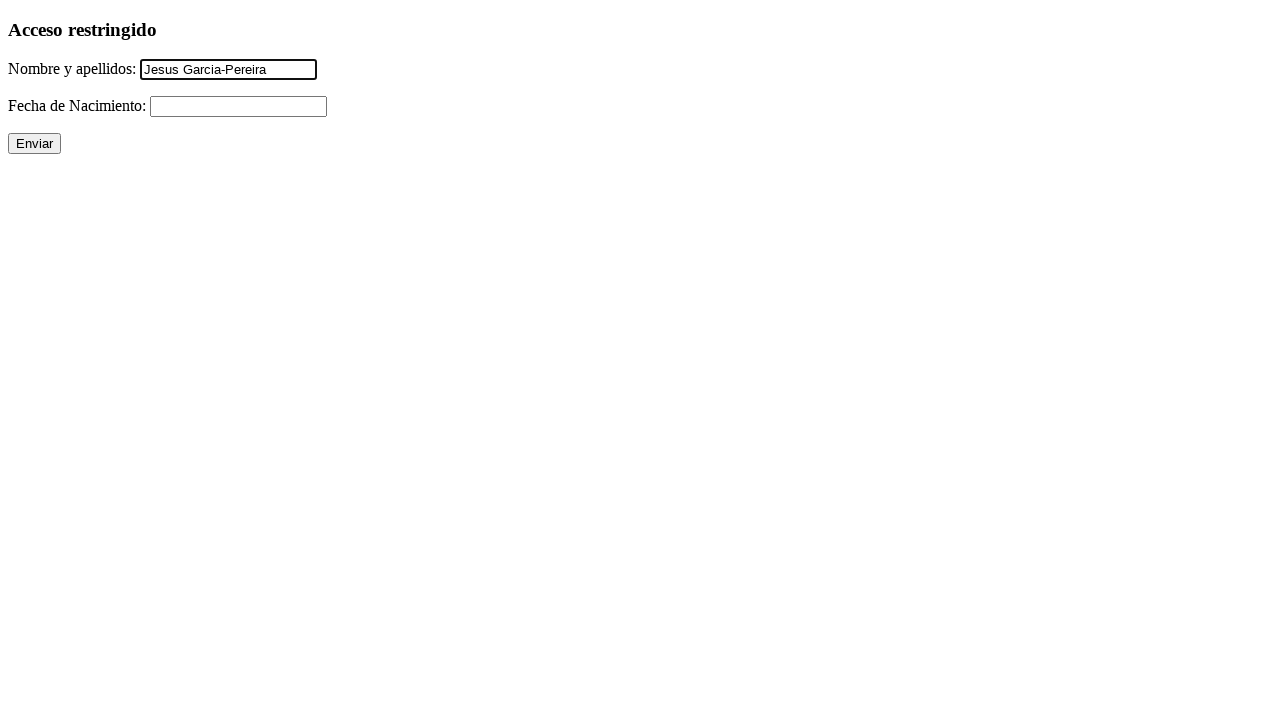

Filled date field with boundary day value '31/07/1990' on #fecha
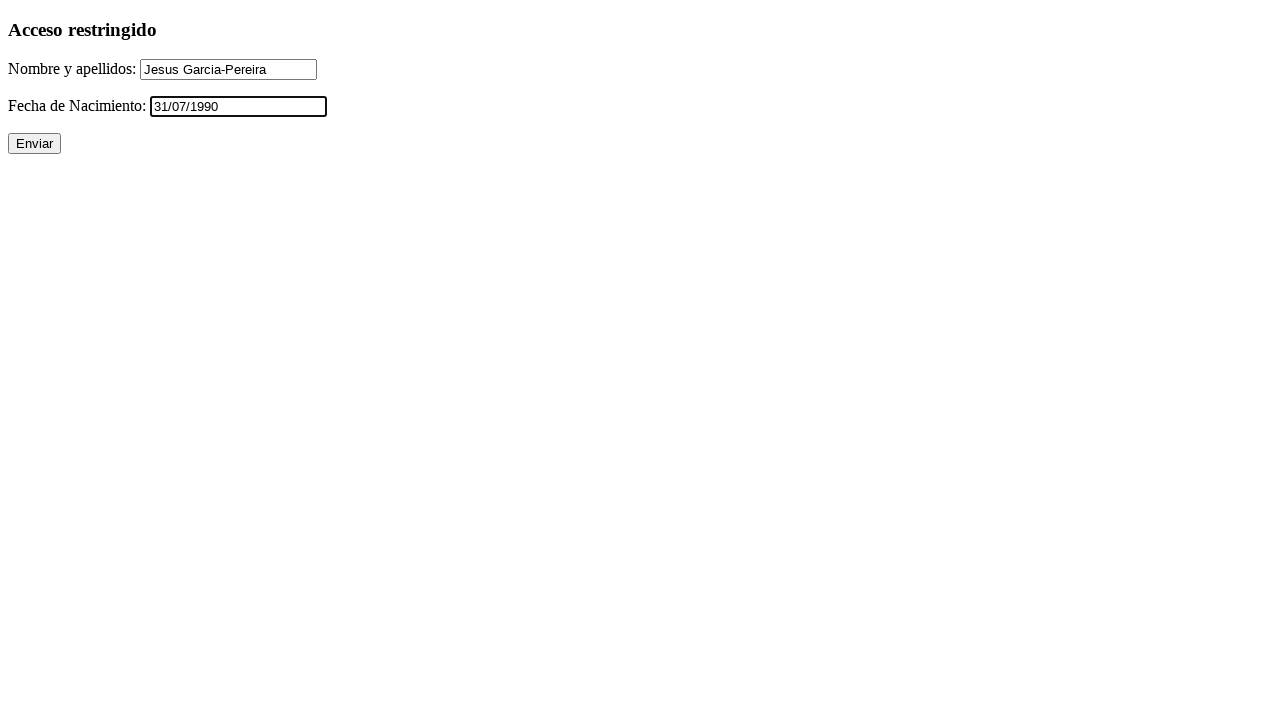

Clicked submit button to send form at (34, 144) on input[value='Enviar']
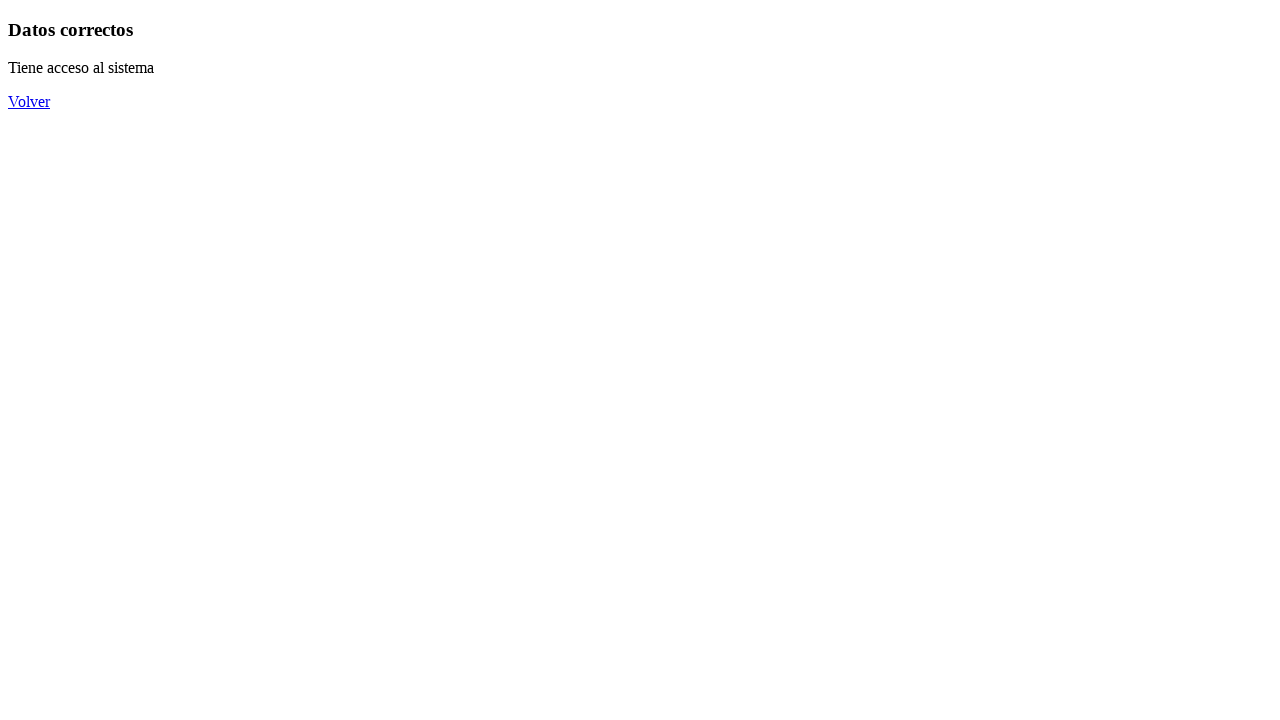

Success message appeared confirming form submission
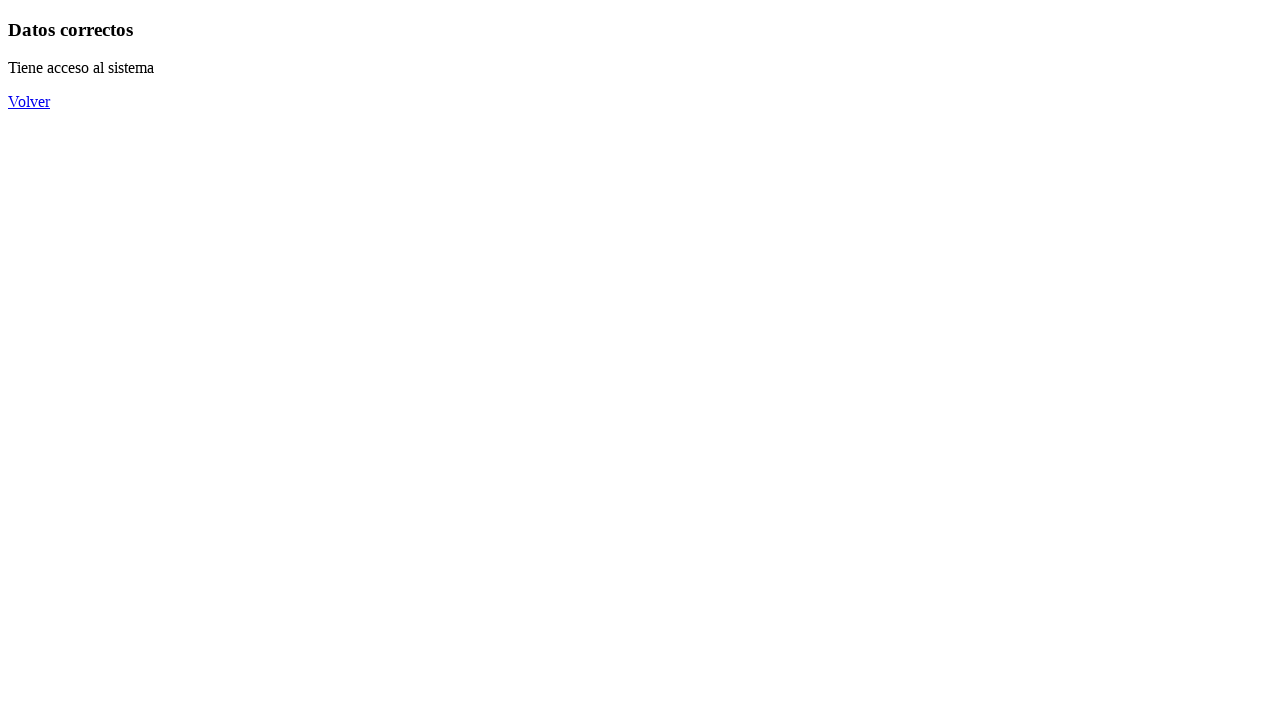

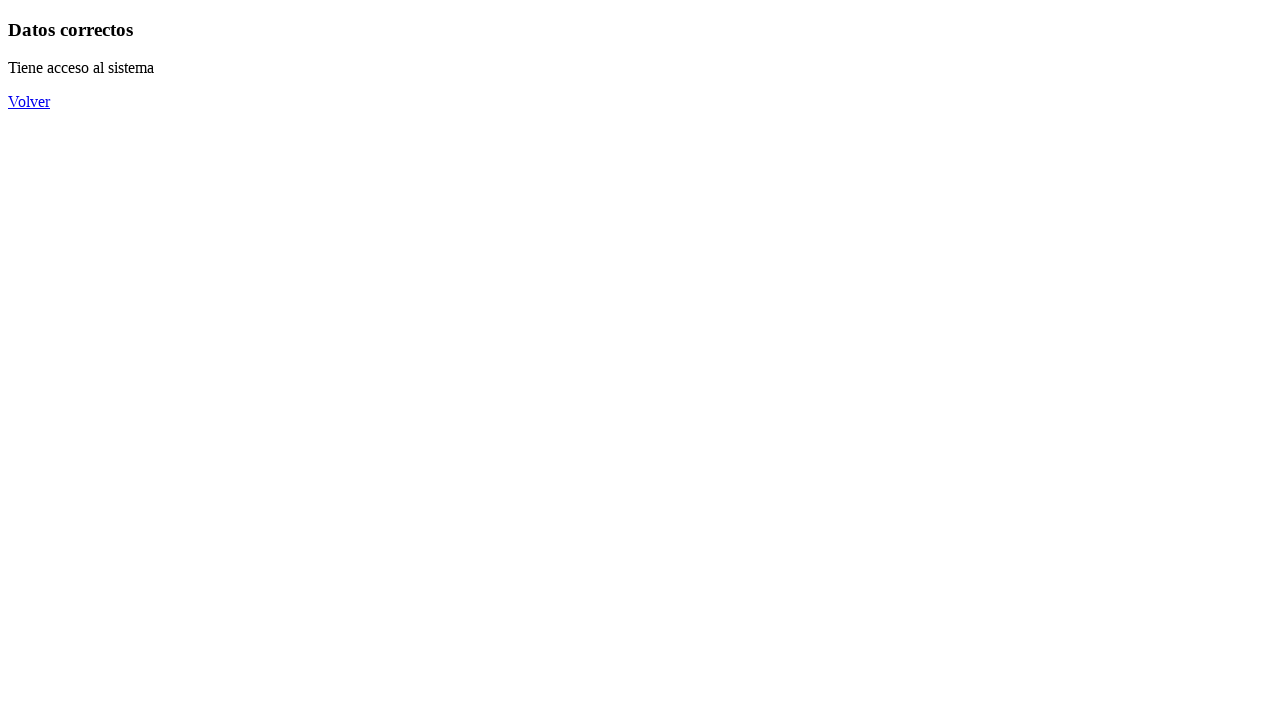